Navigates through the ShareLane test portal to the account creation page by clicking through Test Portal and Account Creator links, then initiates new user account creation

Starting URL: https://www.sharelane.com/cgi-bin/main.py

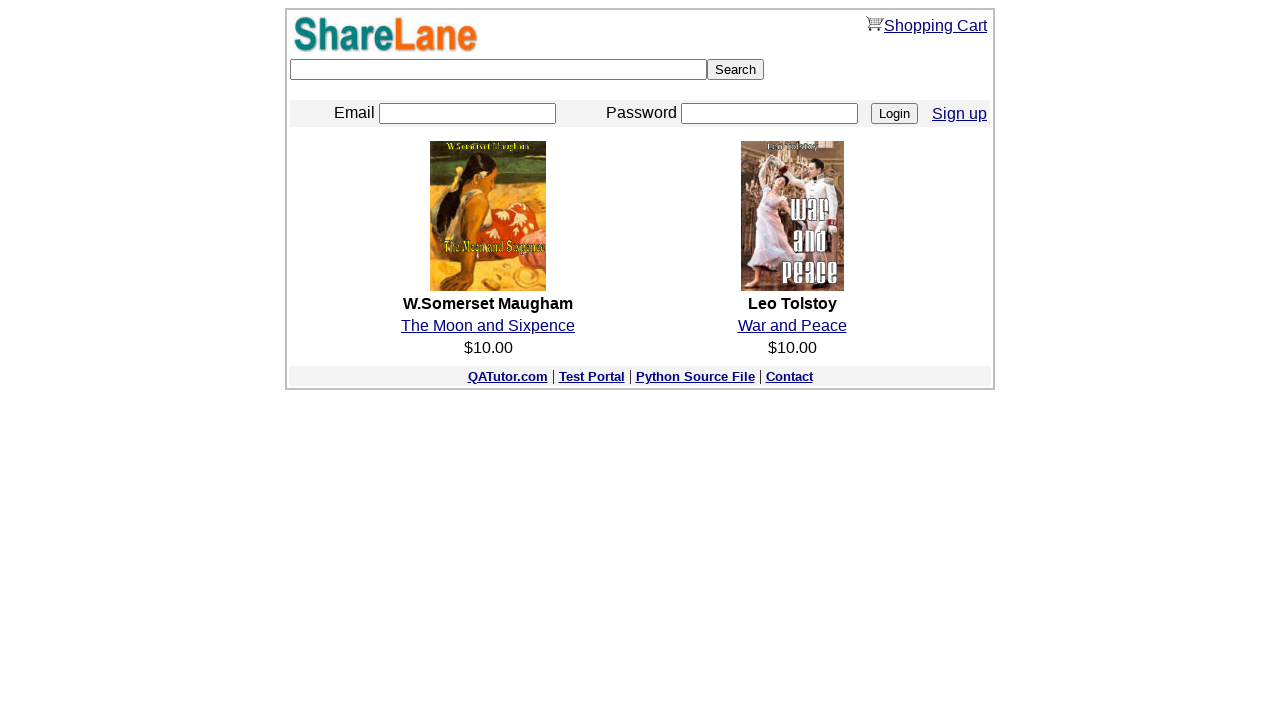

Clicked on Test Portal link at (592, 376) on a:has-text('Test Portal')
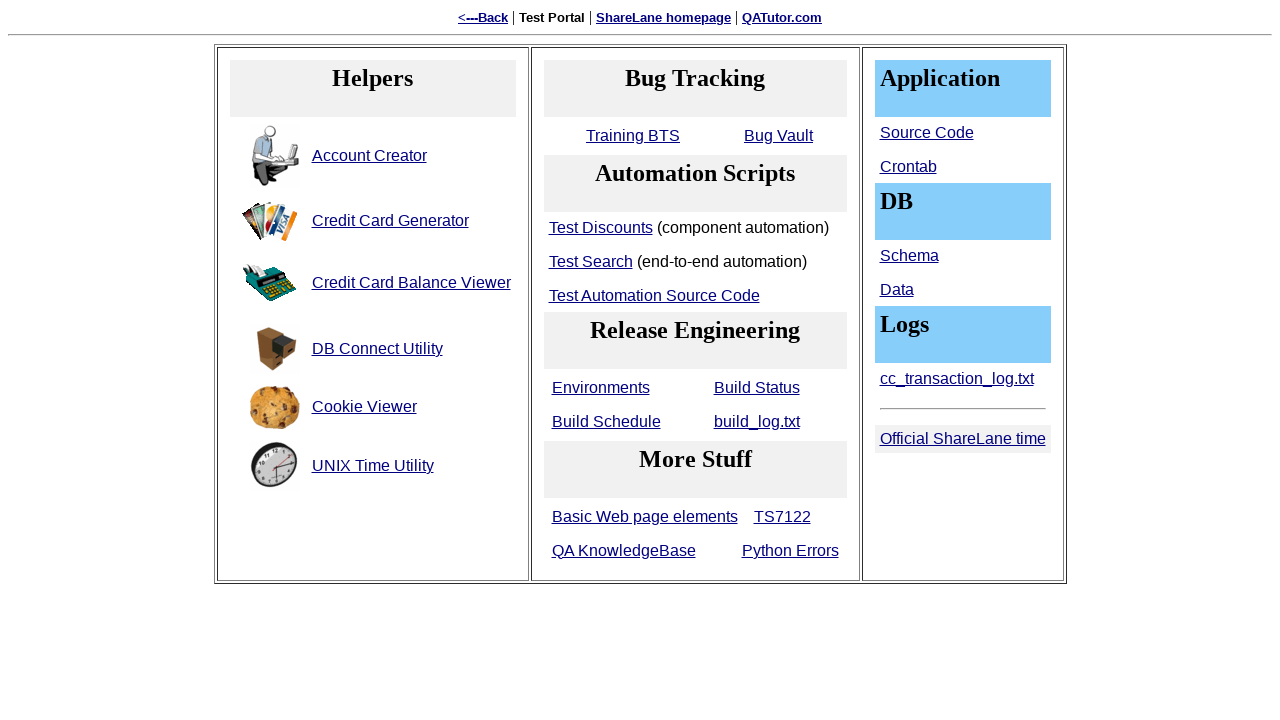

Clicked on Account Creator link at (369, 155) on a:has-text('Account Creator')
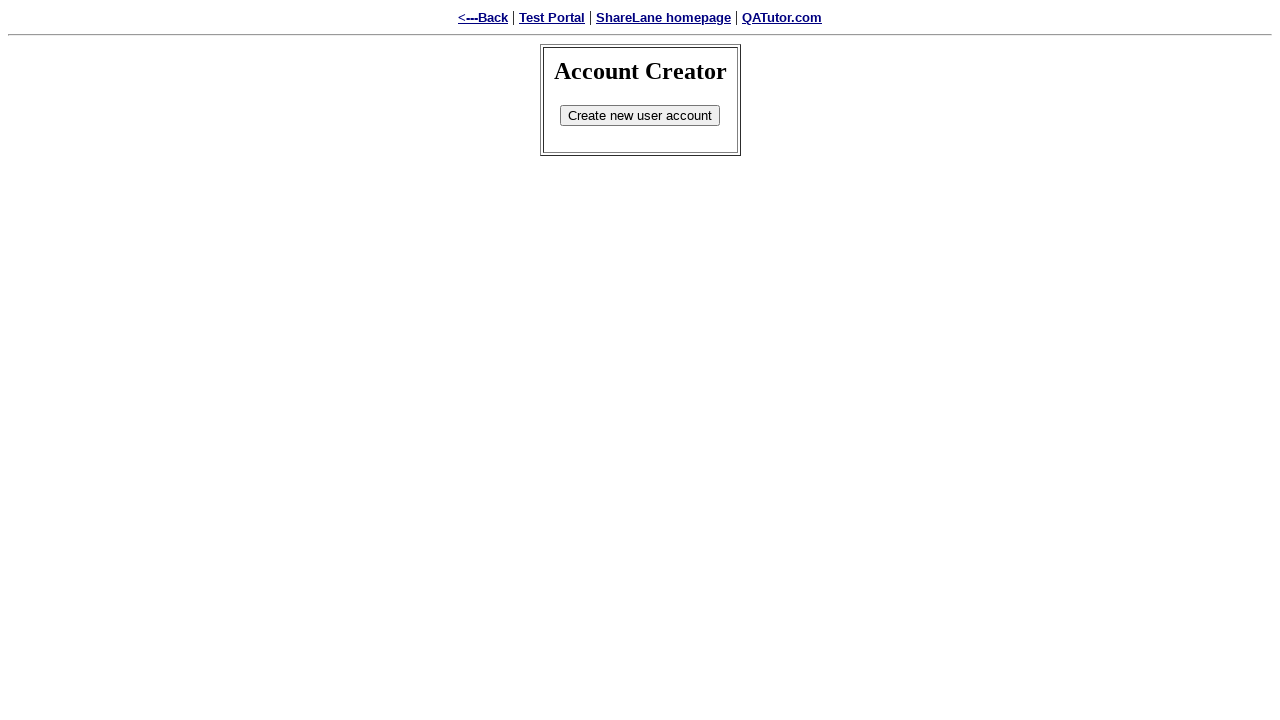

Clicked on Create new user account button at (640, 115) on input[value='Create new user account']
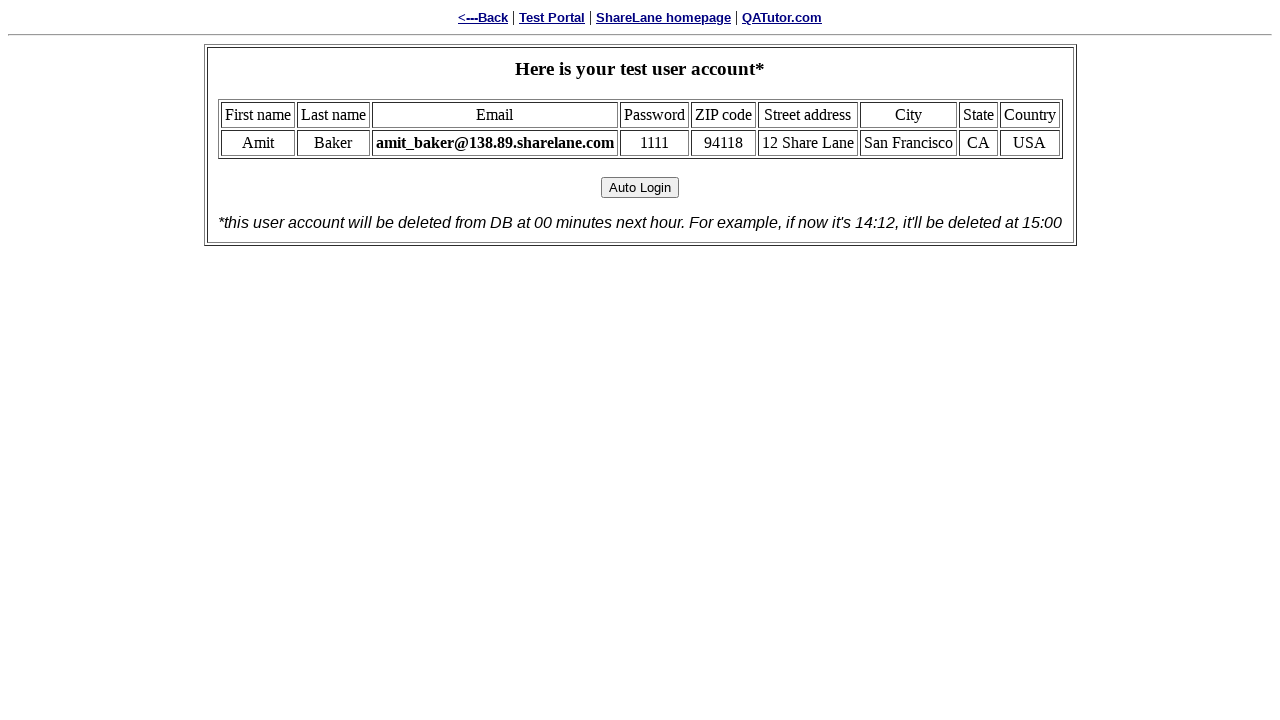

Waited for tester email to be displayed on the page
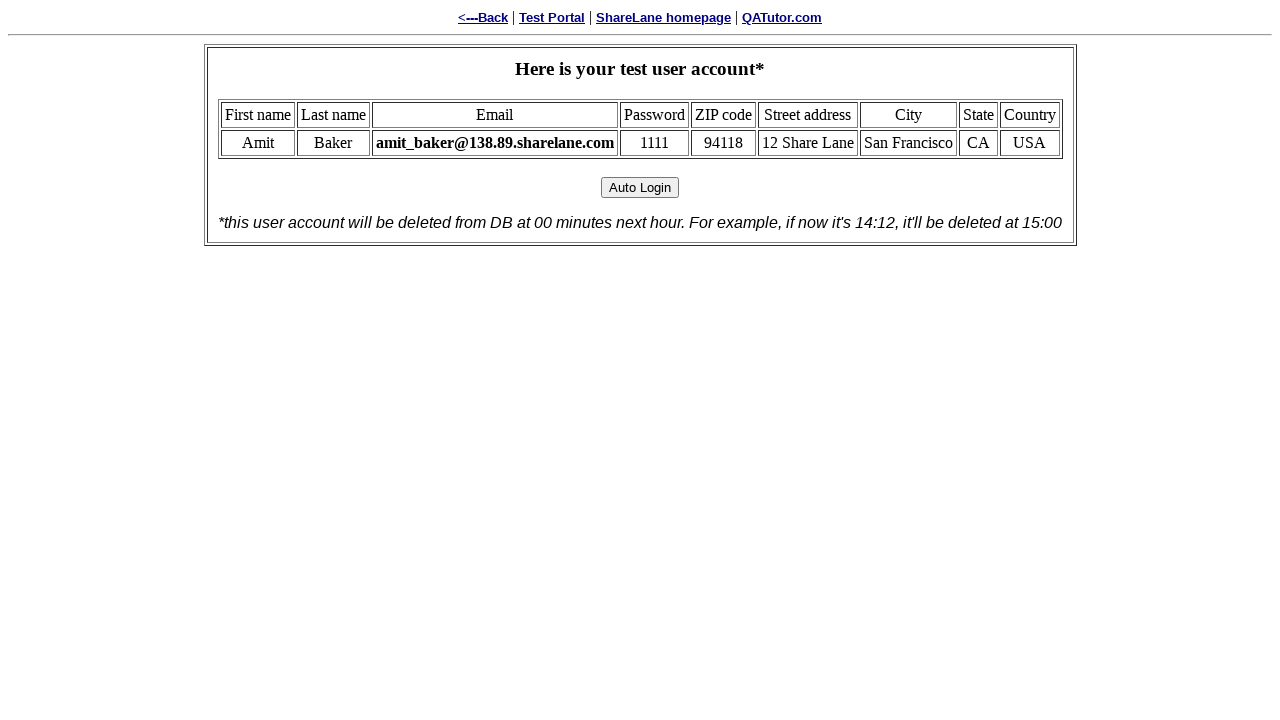

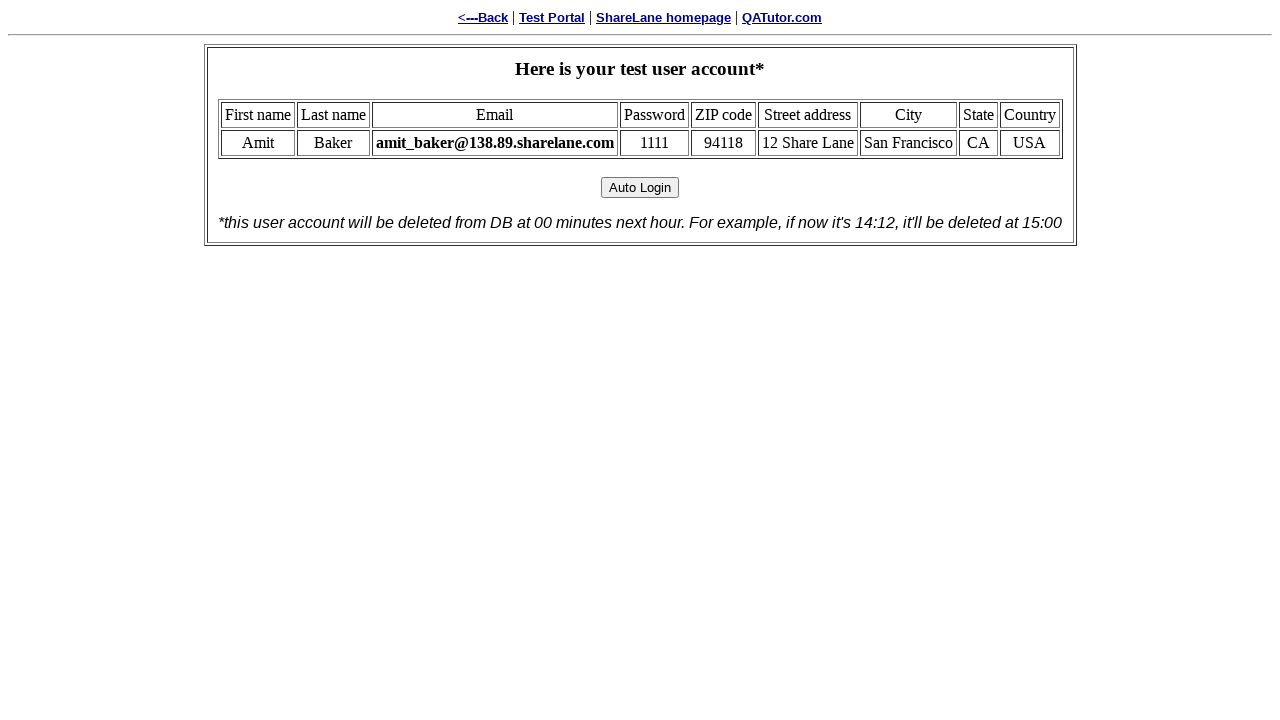